Navigates to an insult generator website and clicks the generate button to produce a random insult

Starting URL: https://www.rappad.co/insult-generator

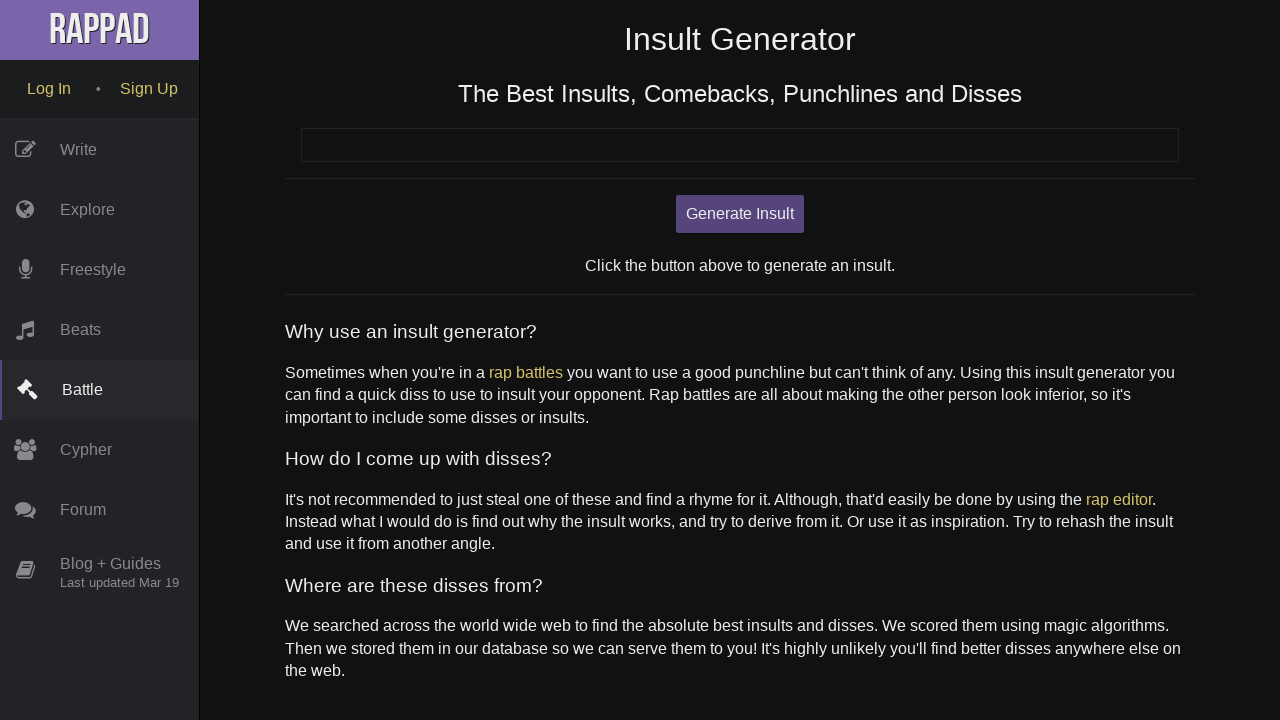

Navigated to insult generator website
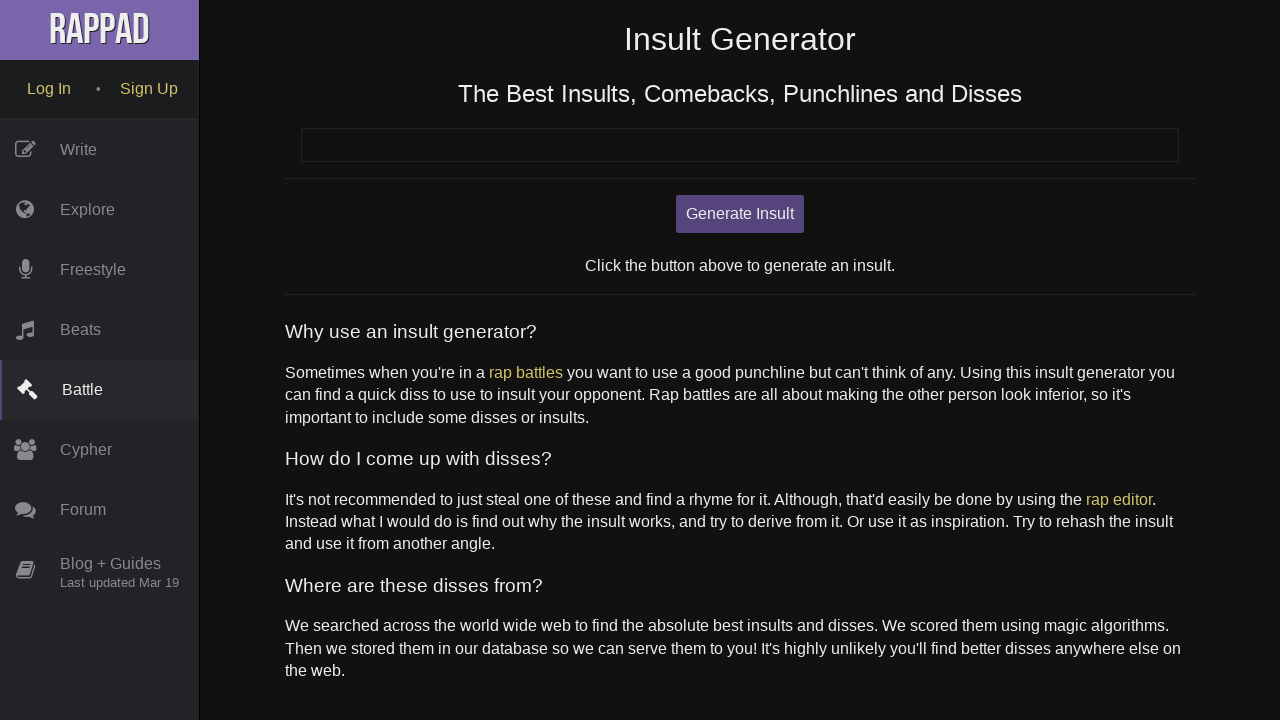

Clicked the Generate Insult button at (740, 214) on button:has-text('Generate Insult')
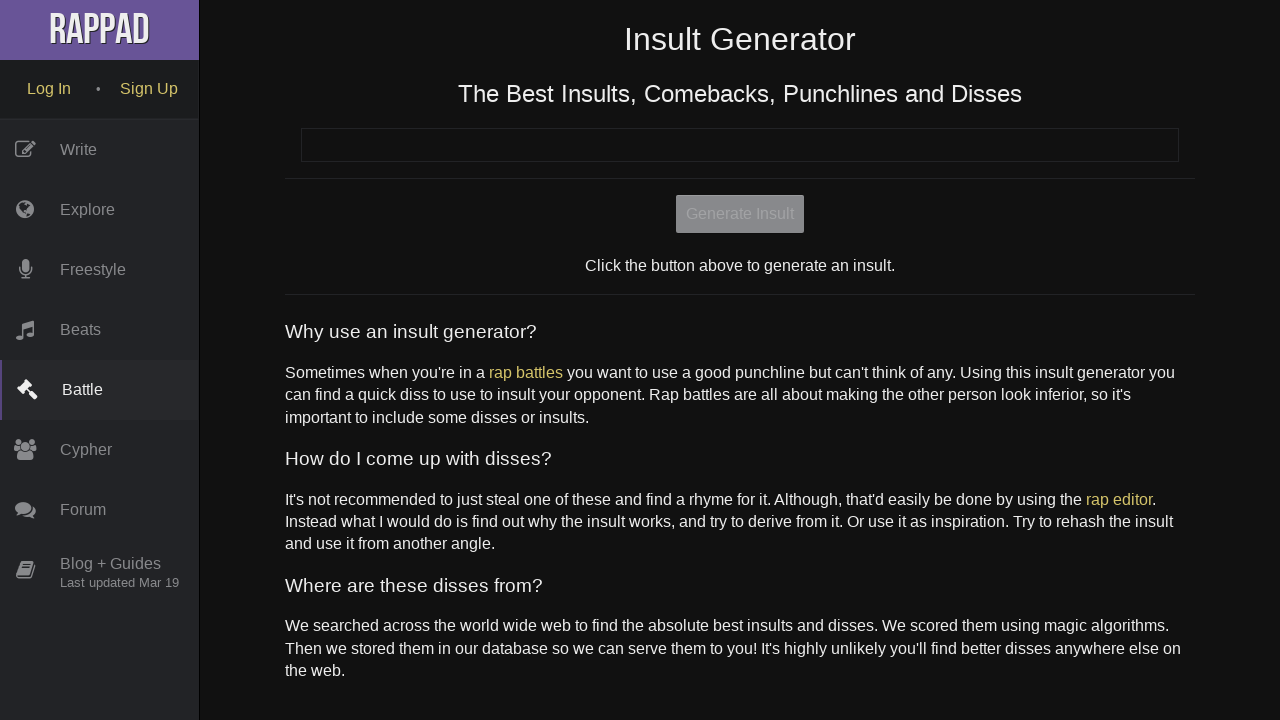

Random insult generated and displayed
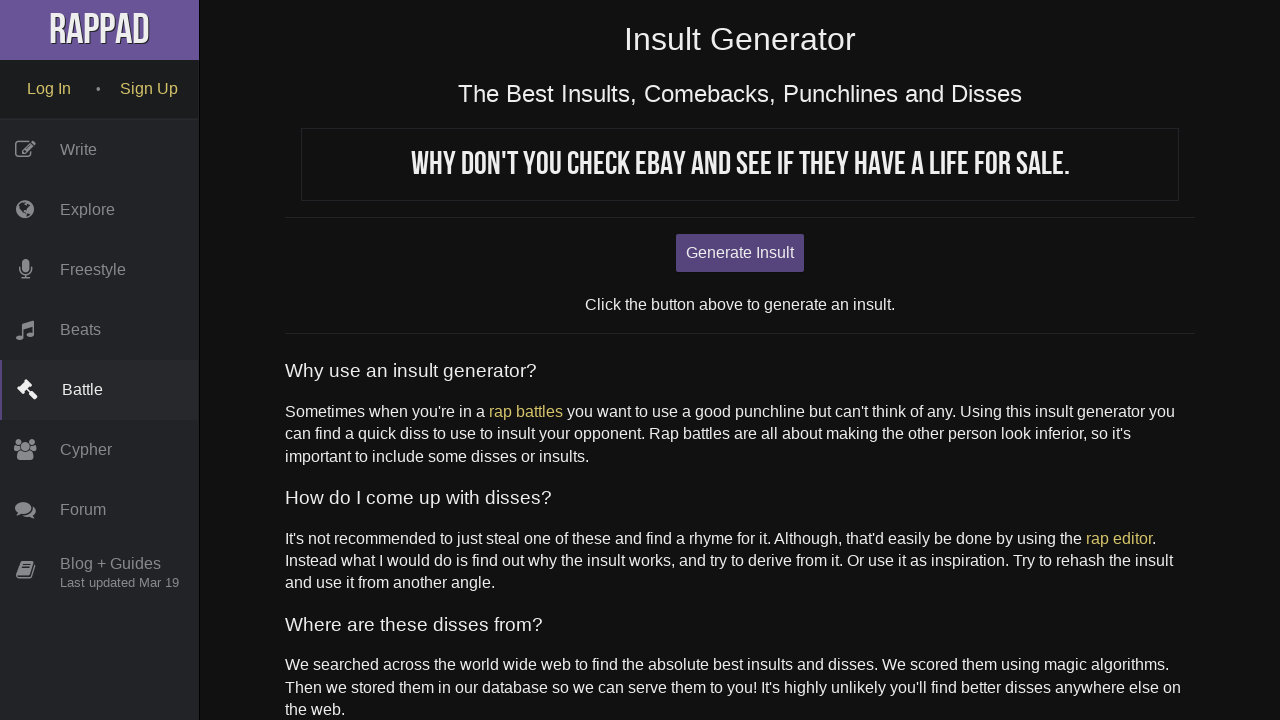

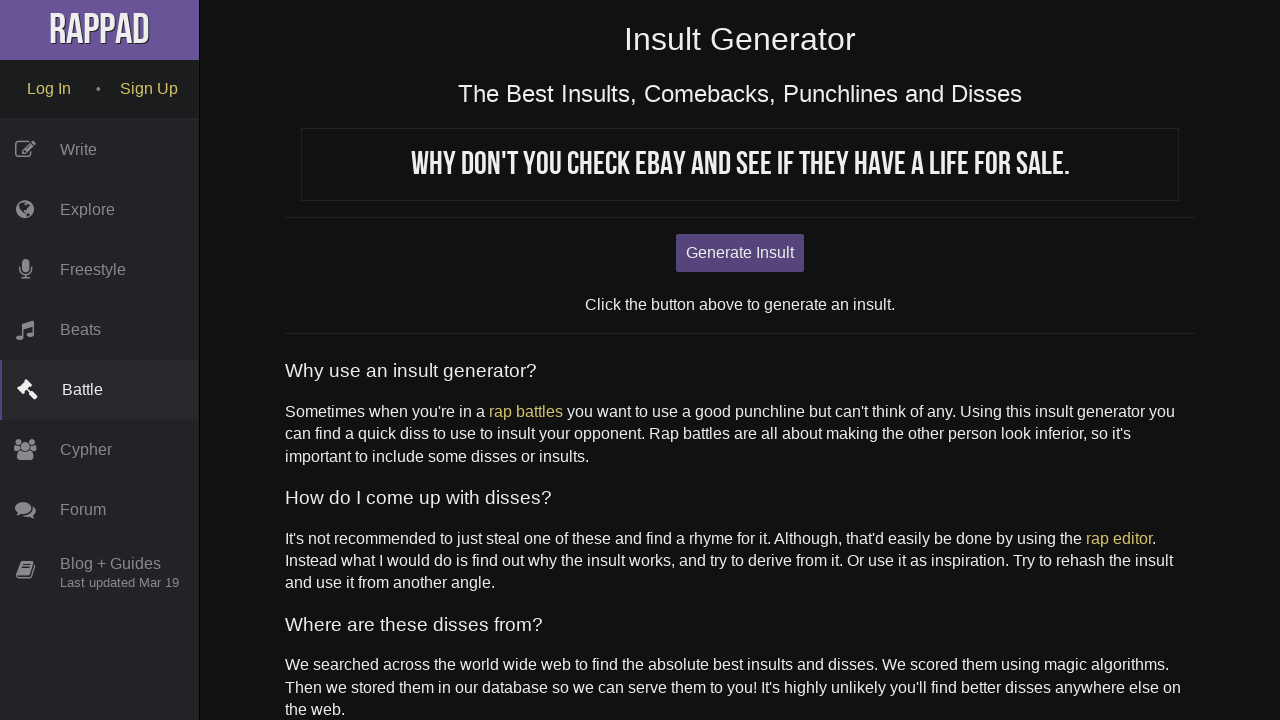